Tests keyboard and mouse input functionality by clicking on page elements, filling a name input field with text, clearing it, and clicking a submit button on a form testing page.

Starting URL: https://formy-project.herokuapp.com/keypress

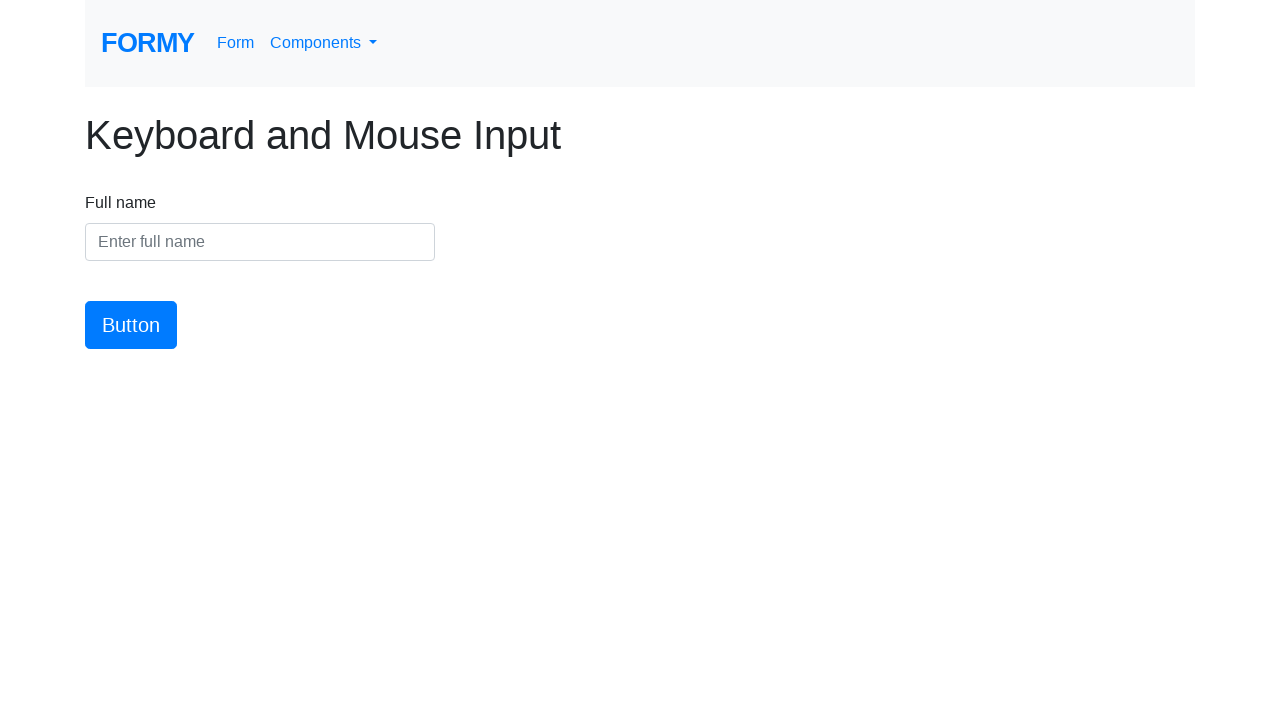

Clicked heading element (1st click) at (640, 135) on h1
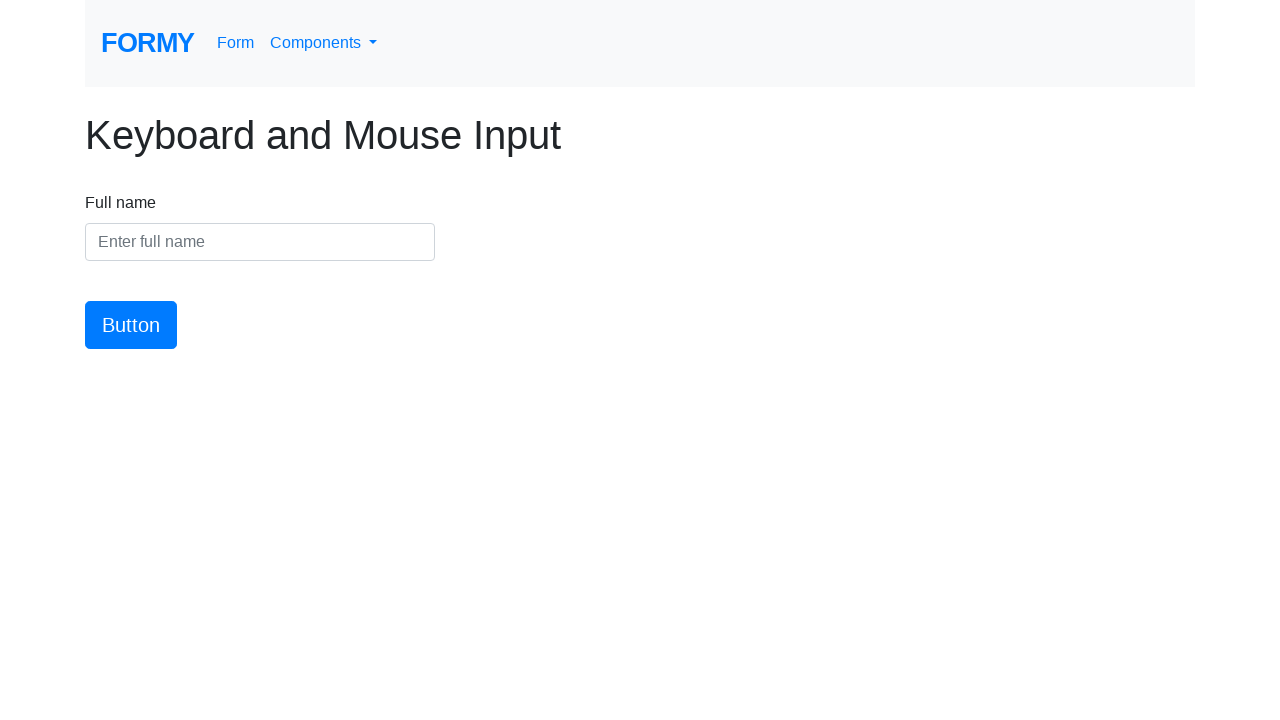

Clicked heading element (2nd click) at (640, 135) on h1
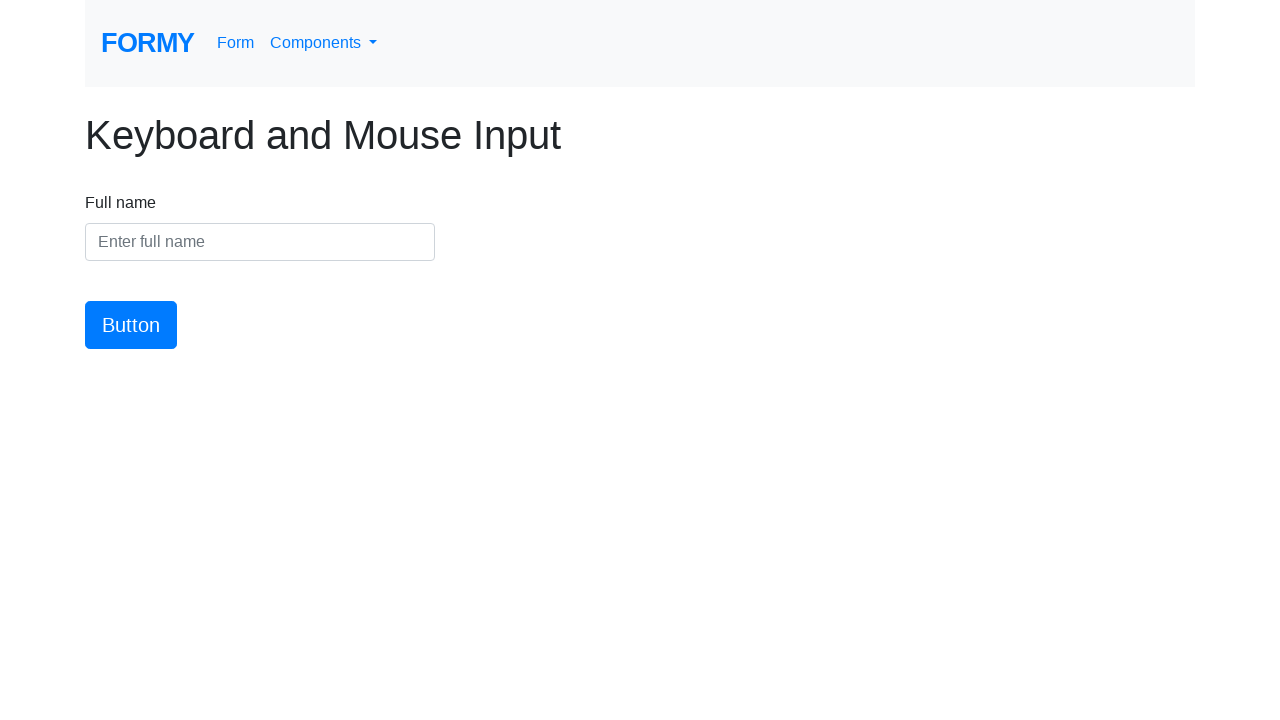

Clicked heading element (3rd click) at (640, 135) on h1
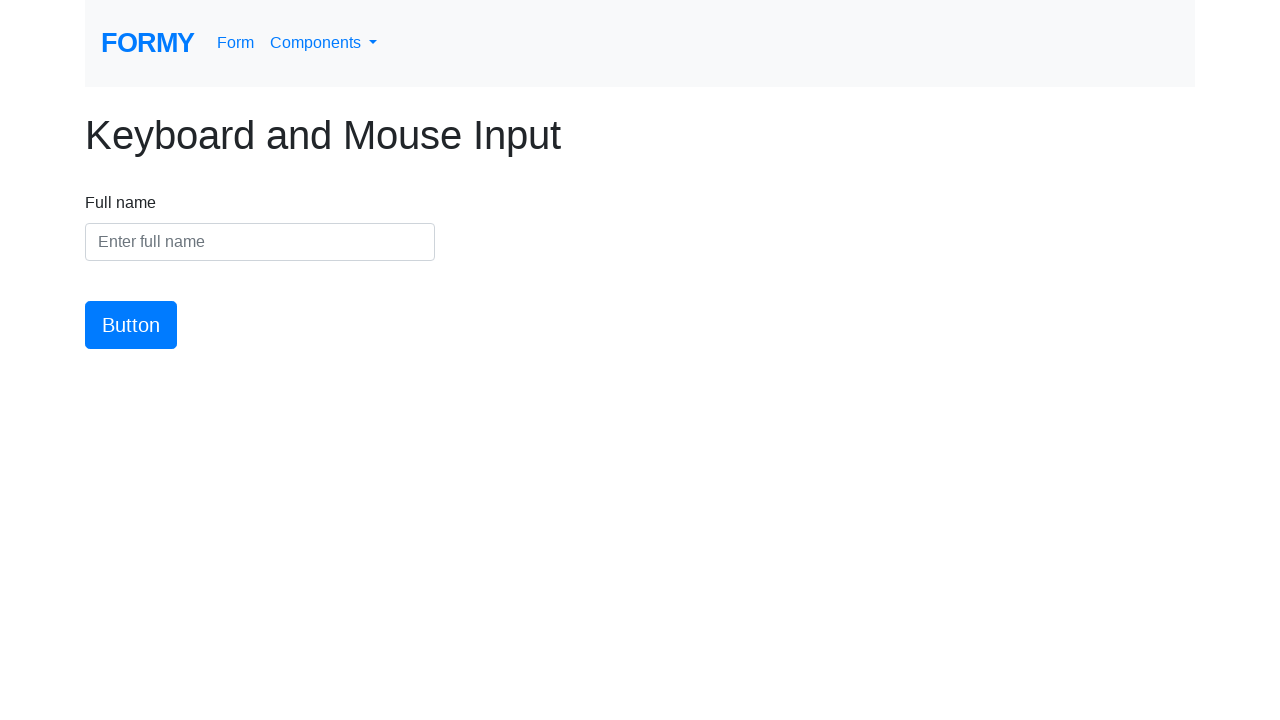

Clicked heading element (4th click) at (640, 135) on h1
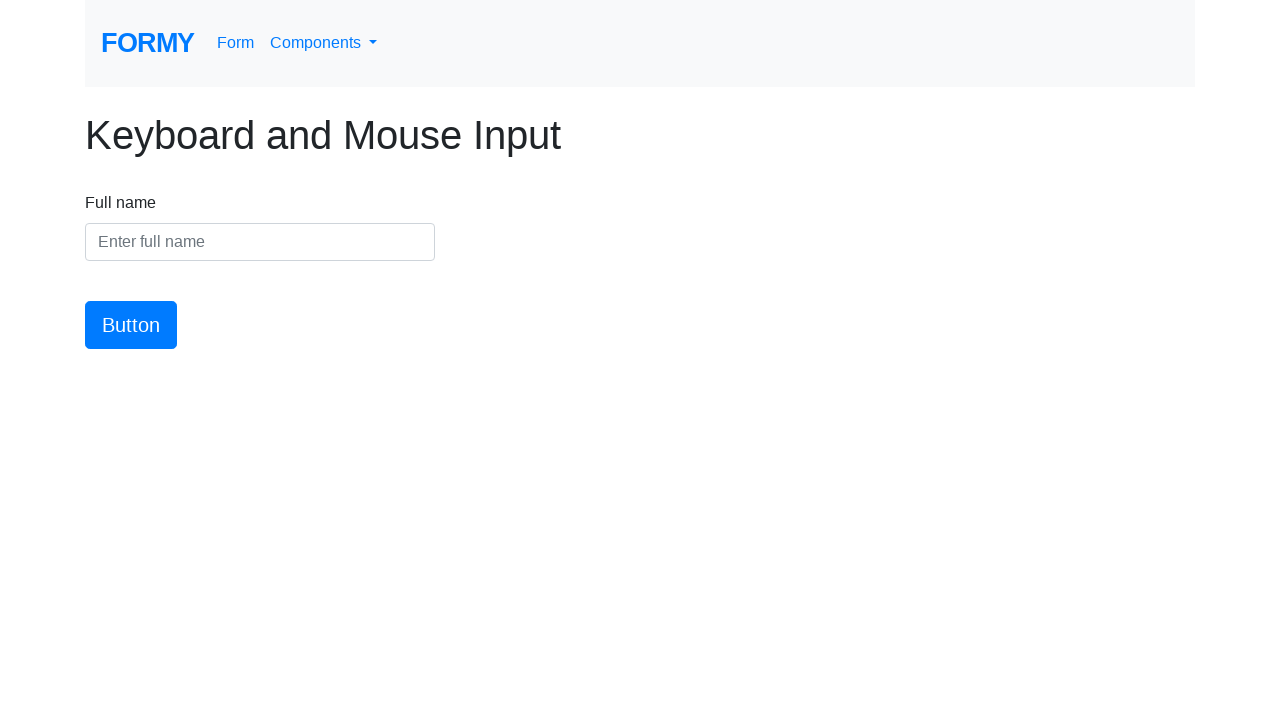

Clicked label for name field at (120, 203) on label[for='name']
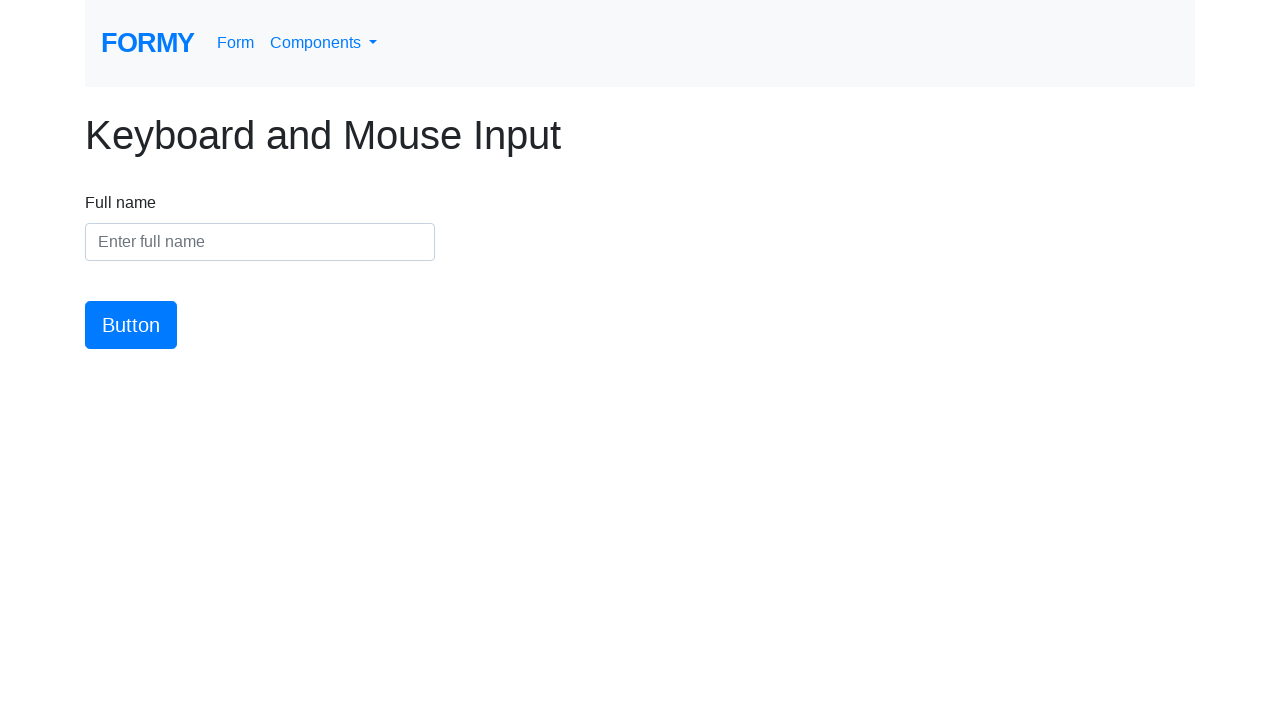

Filled name field with 'Jkat' on #name
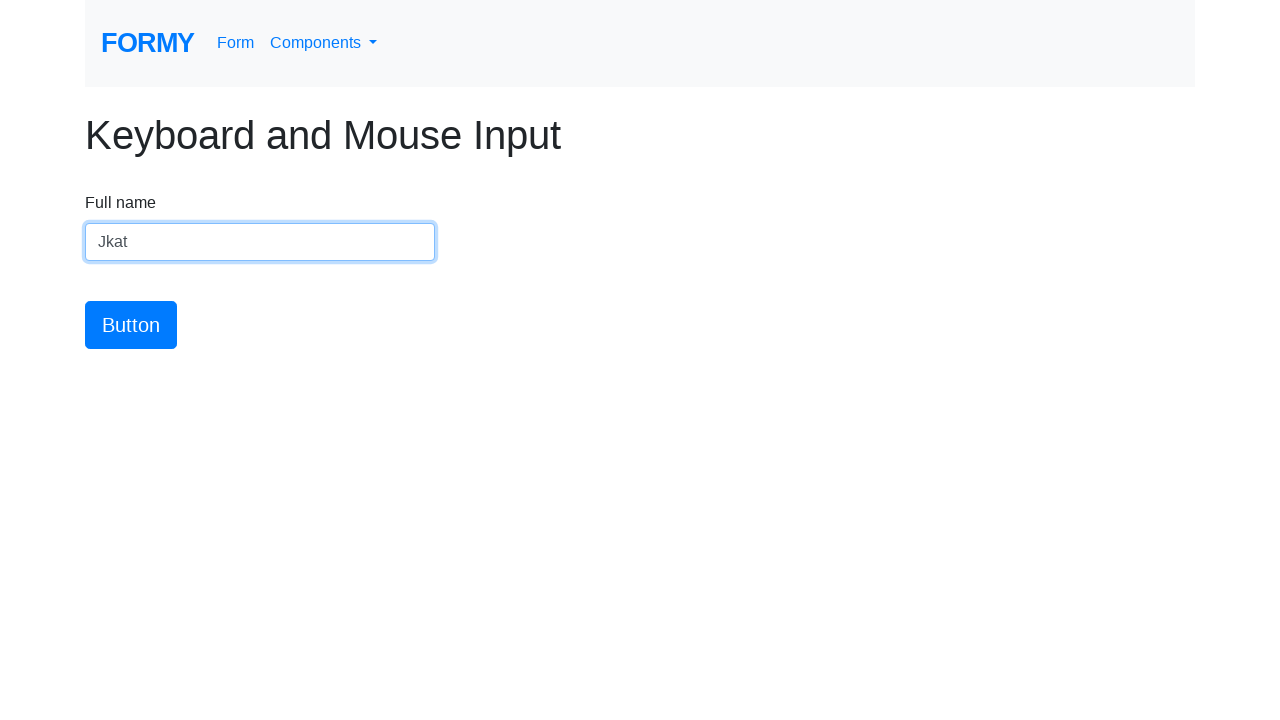

Clicked outside input field on body at (640, 174) on body
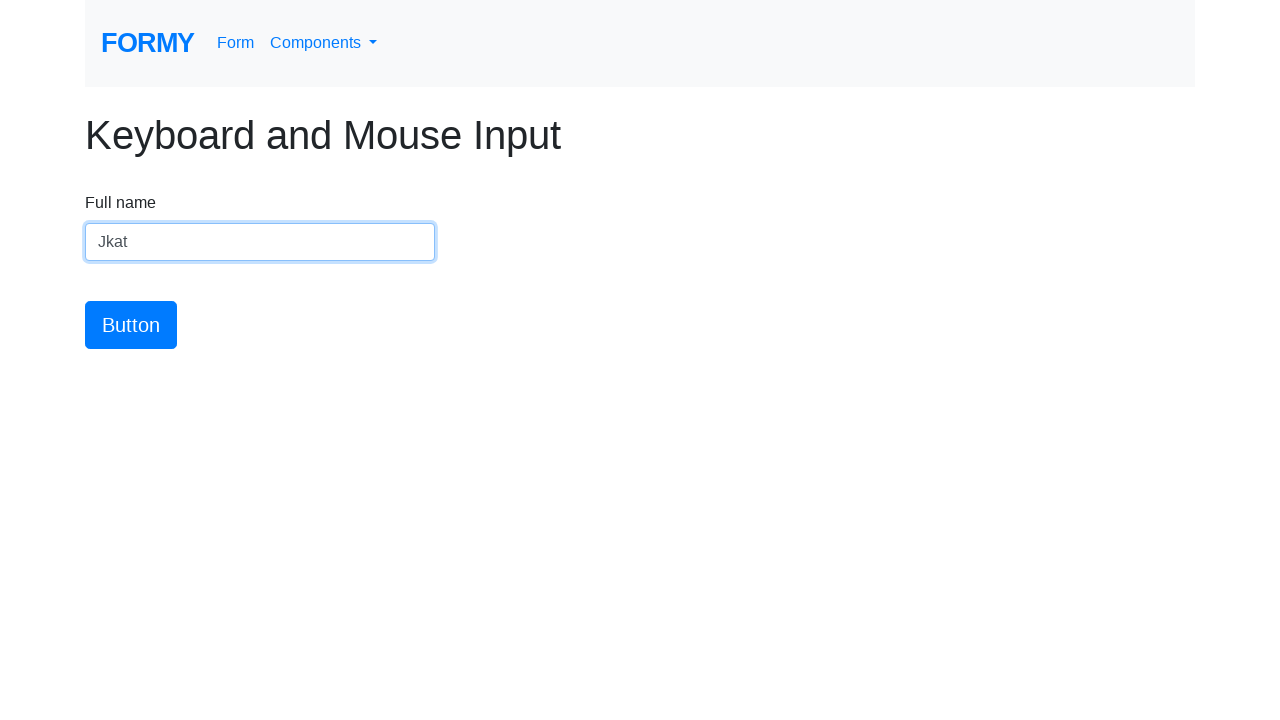

Clicked name field again at (260, 242) on #name
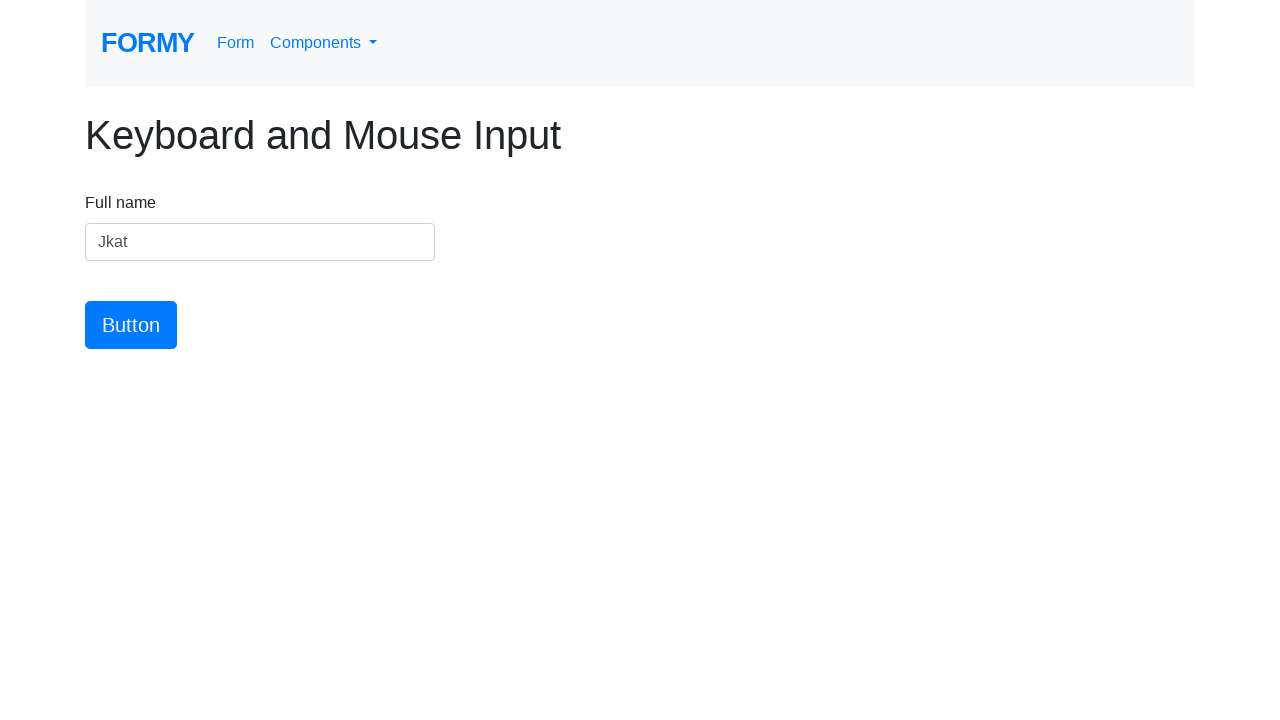

Cleared name field on #name
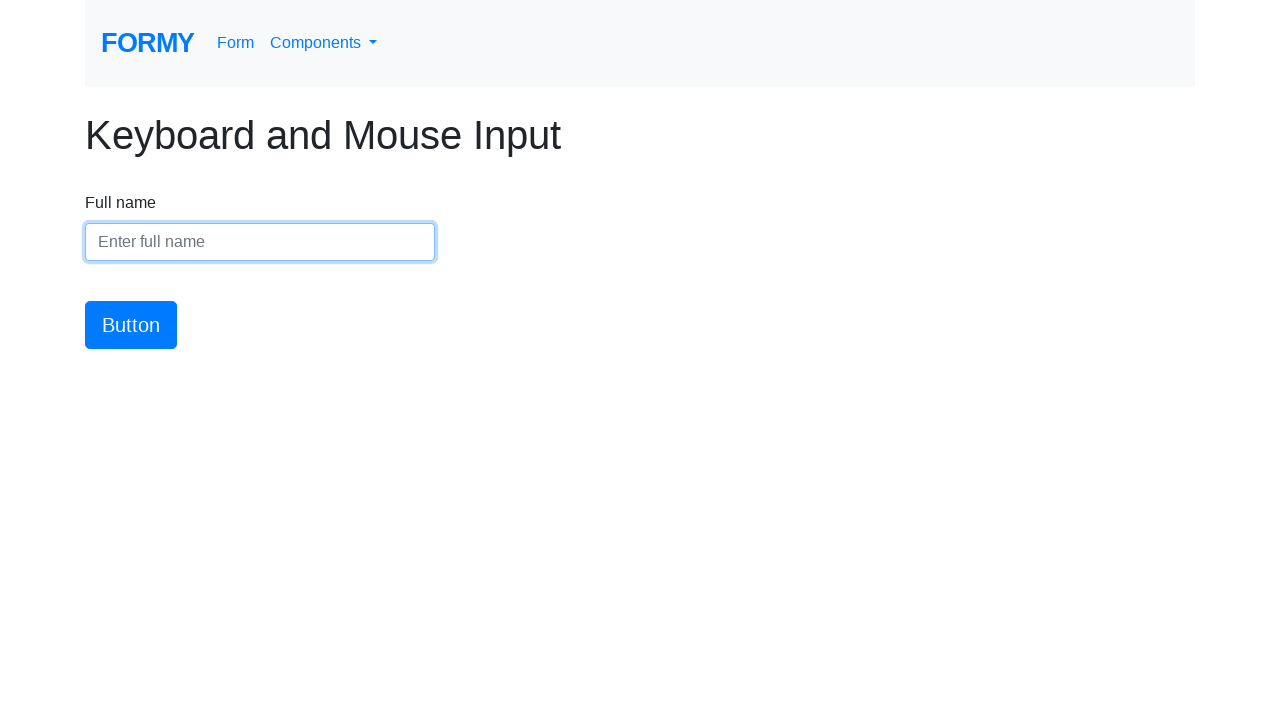

Clicked body area at (640, 174) on body
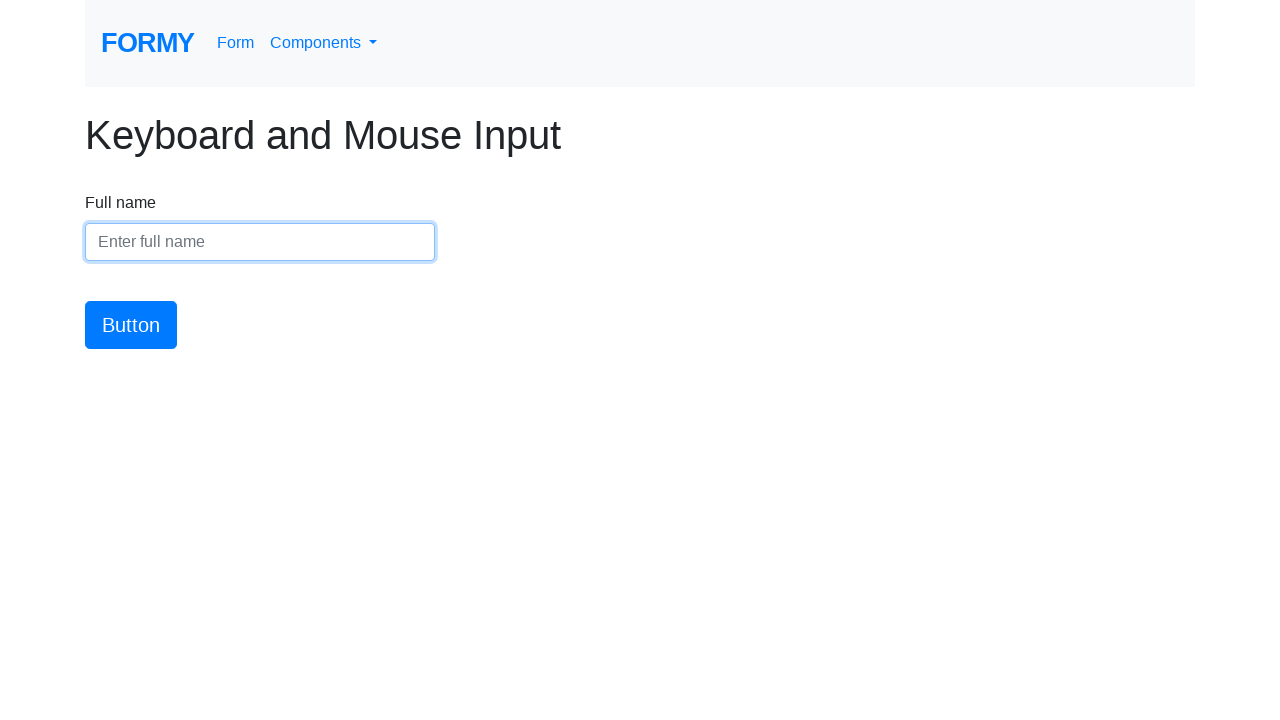

Clicked name field again at (260, 242) on #name
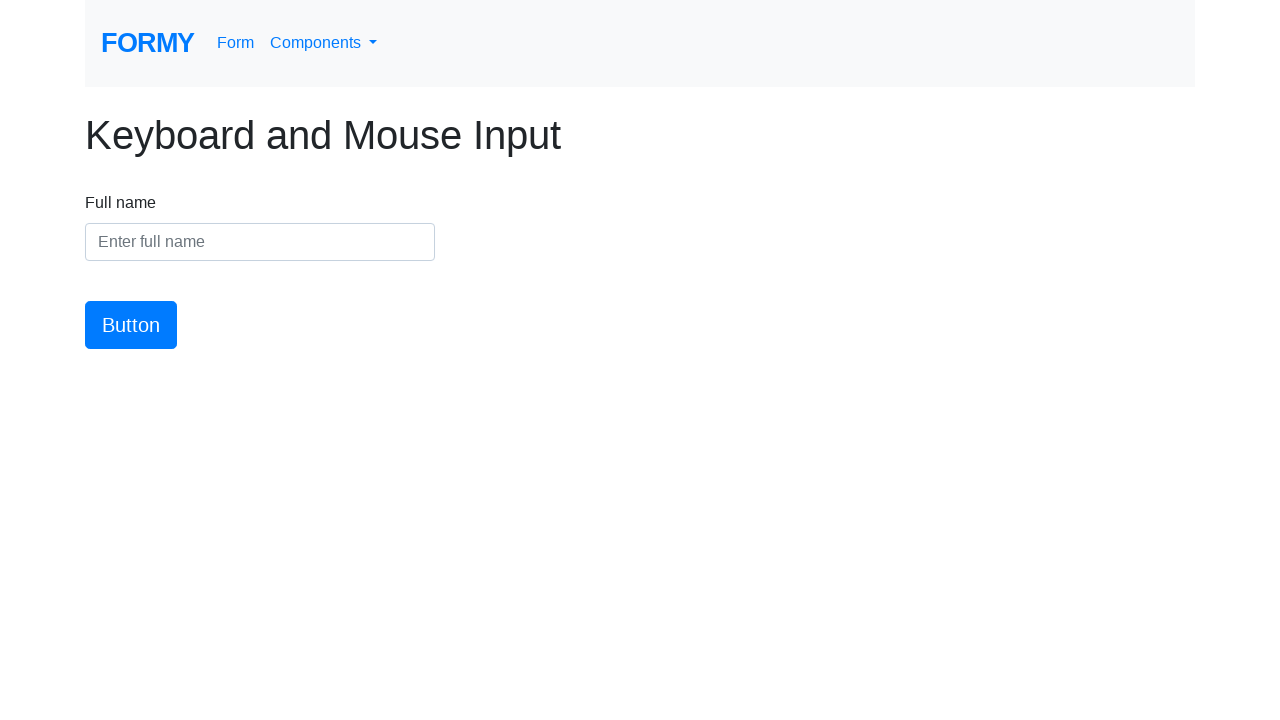

Filled name field with 'Jkat' again on #name
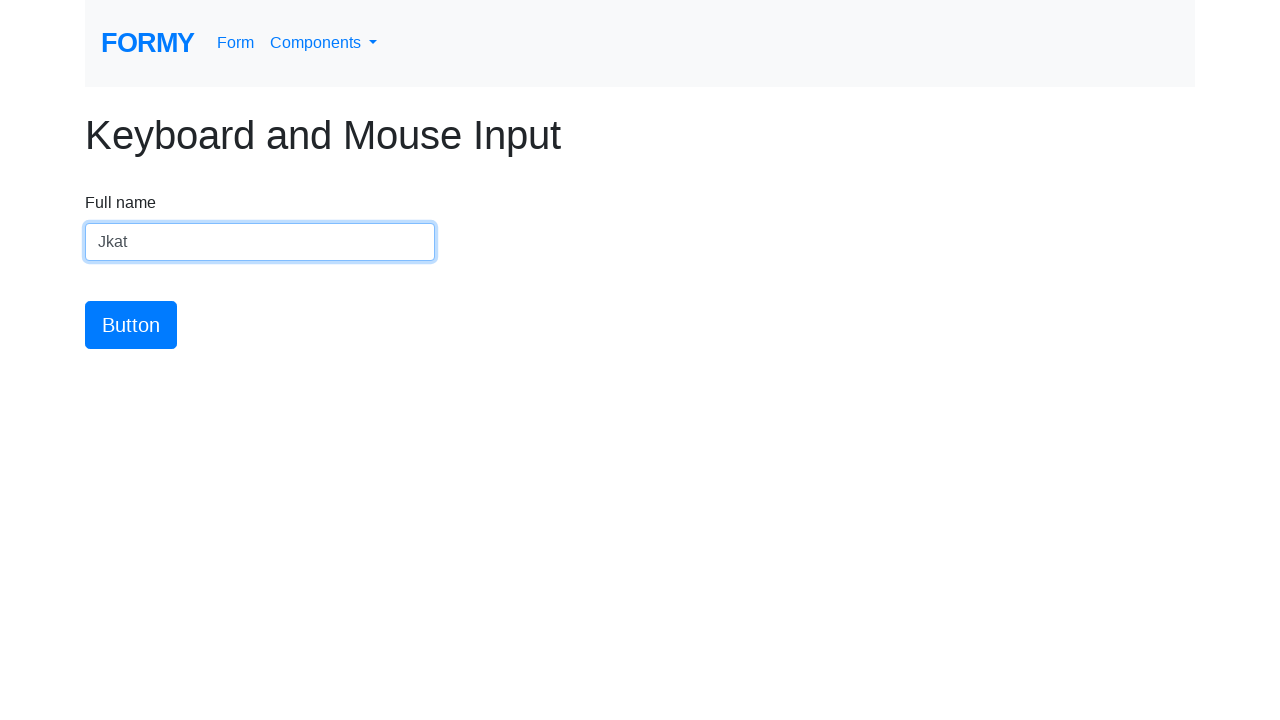

Clicked body area at (640, 174) on body
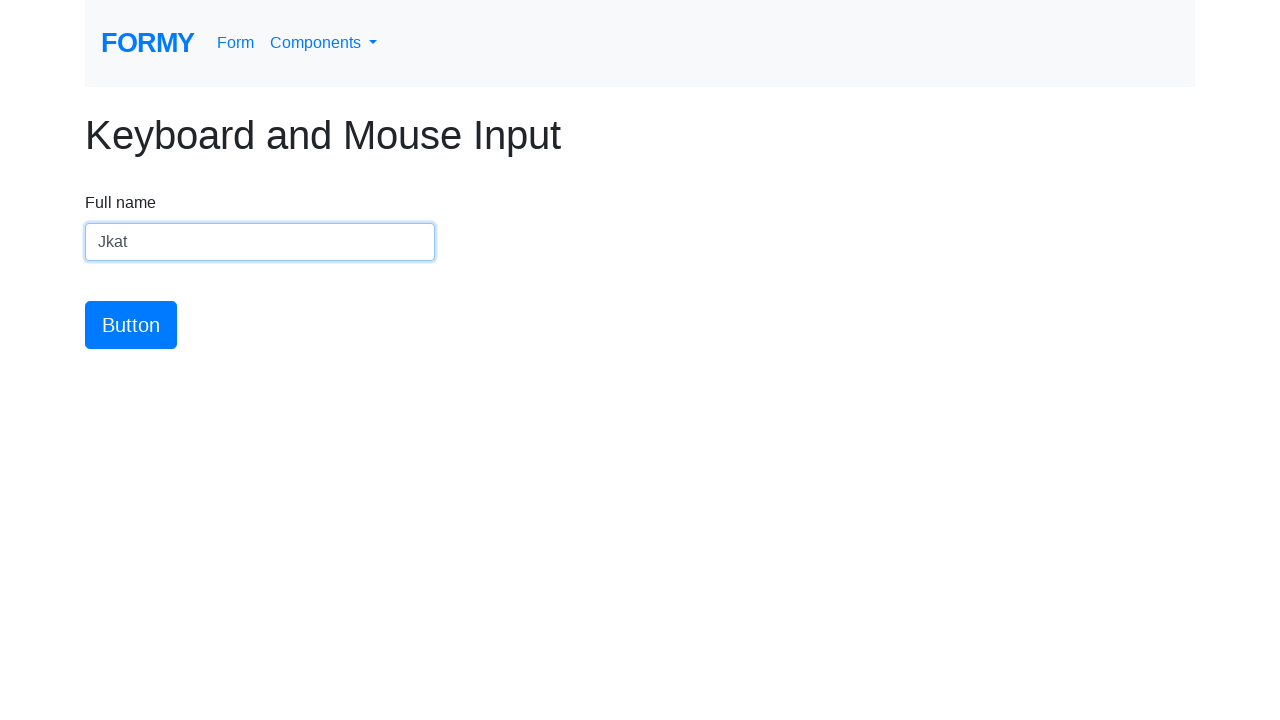

Clicked submit button at (131, 325) on #button
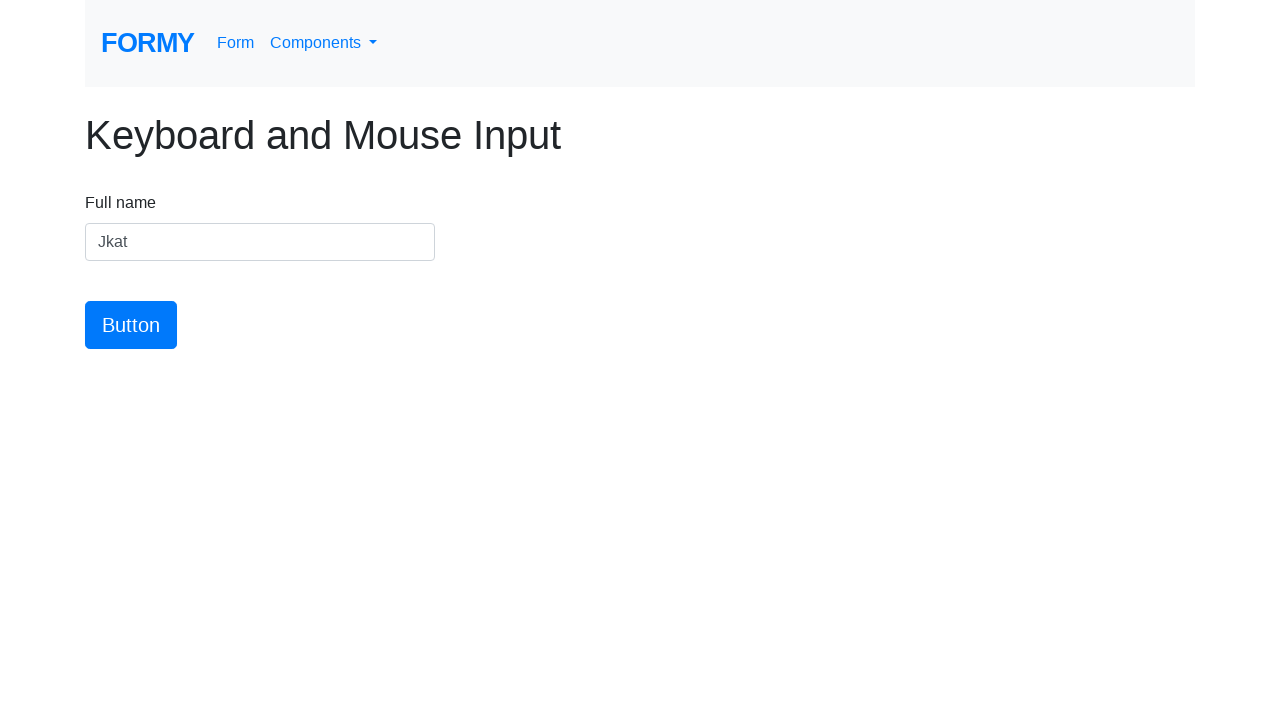

Final click on body area at (640, 174) on body
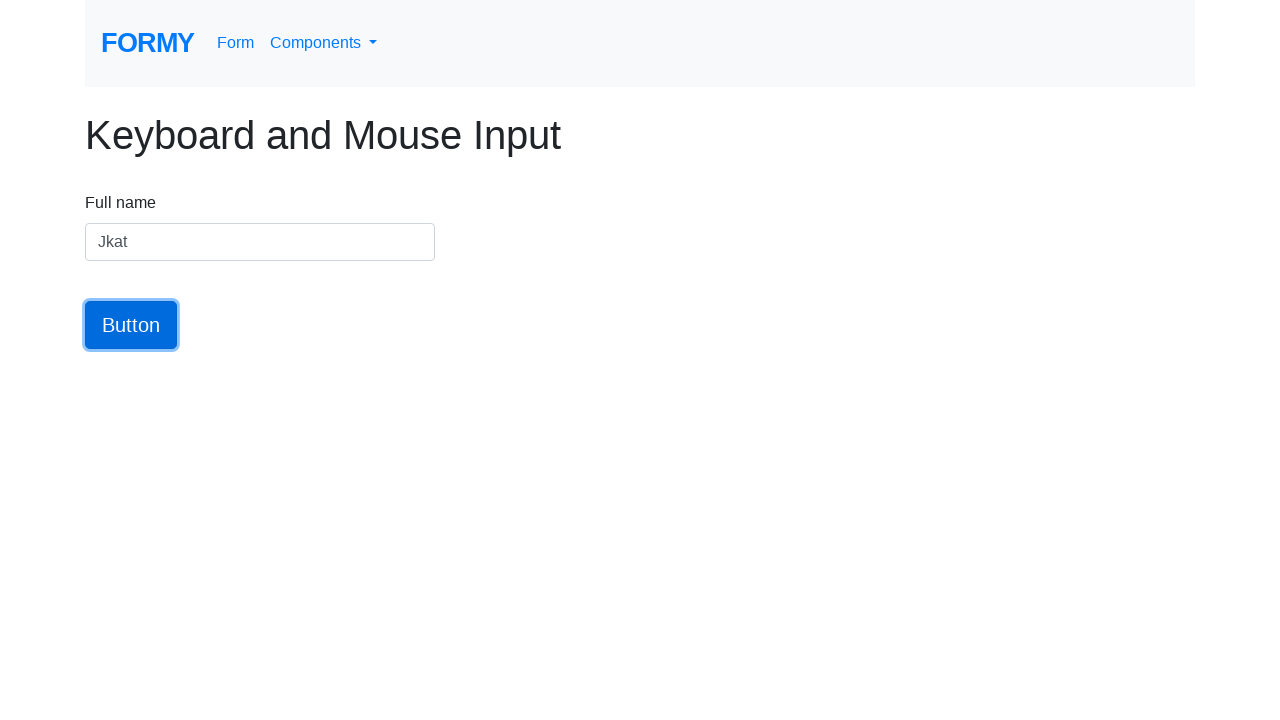

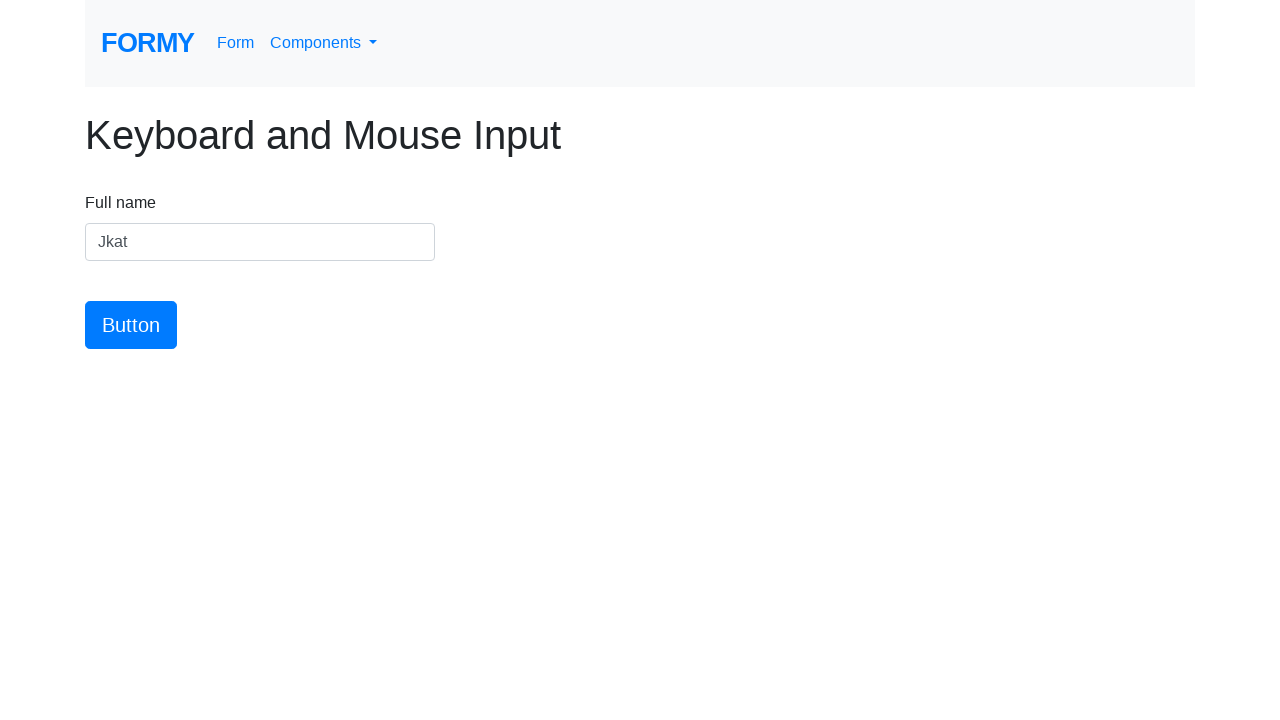